Tests registration form validation when password is less than 6 characters and verifies error messages

Starting URL: https://alada.vn/tai-khoan/dang-ky.html

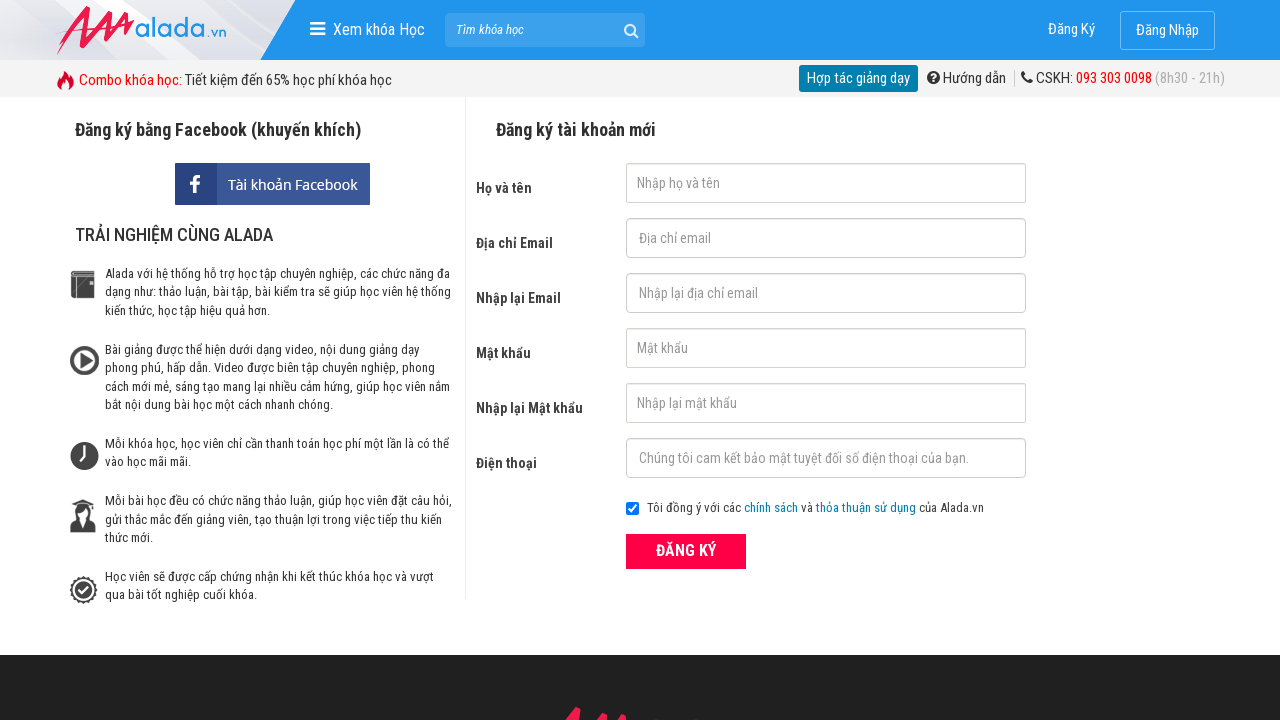

Filled first name field with 'Nguyen Van A' on #txtFirstname
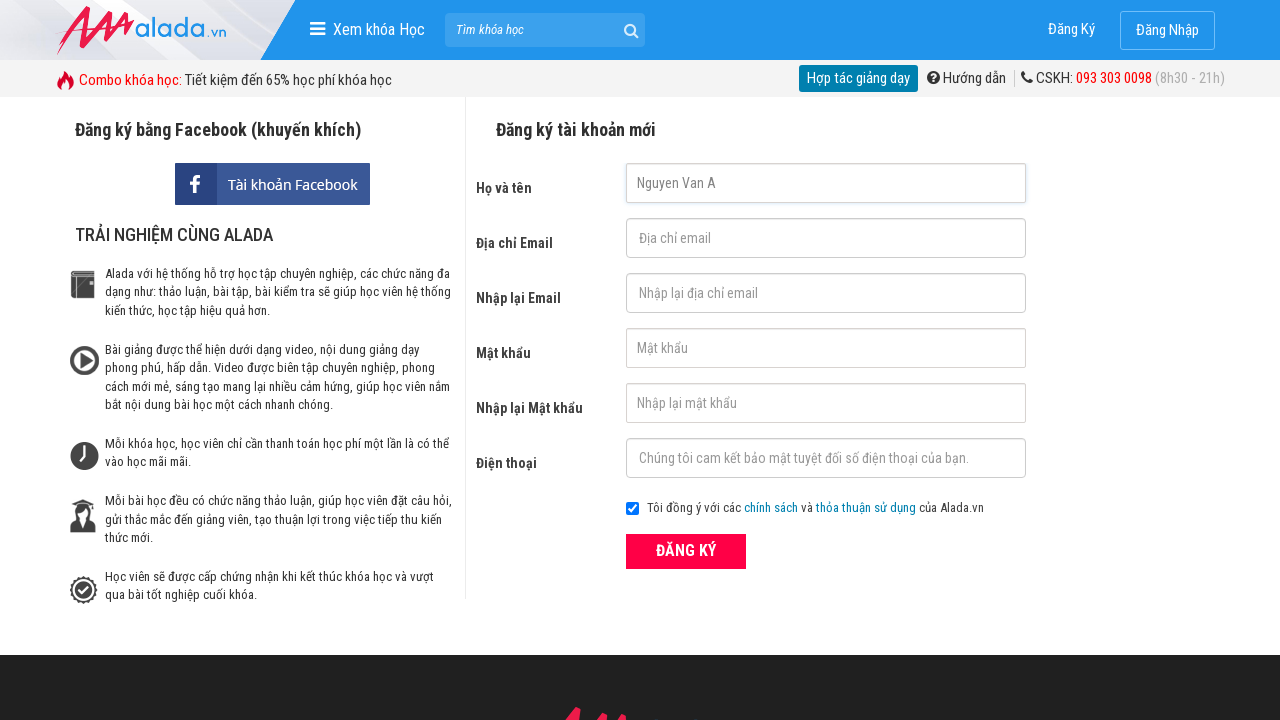

Filled email field with 'nguyenvana@gmail.com' on #txtEmail
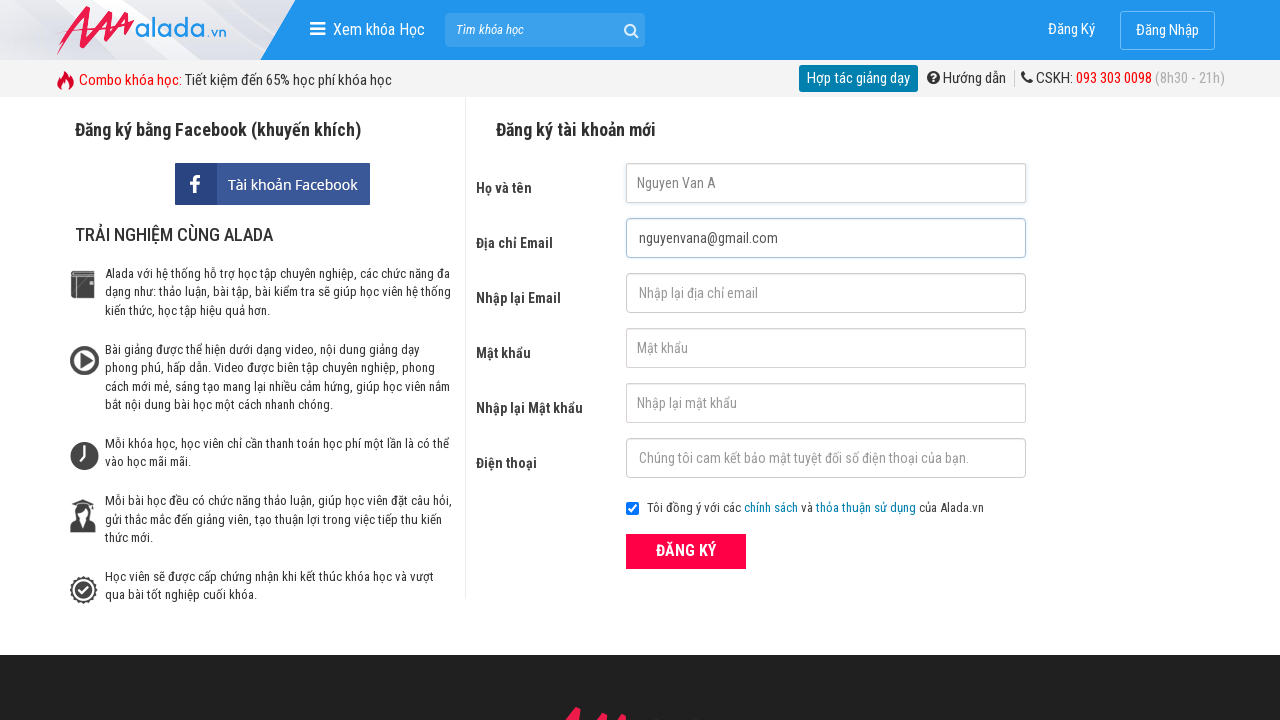

Filled confirm email field with 'nguyenvana@gmail.com' on #txtCEmail
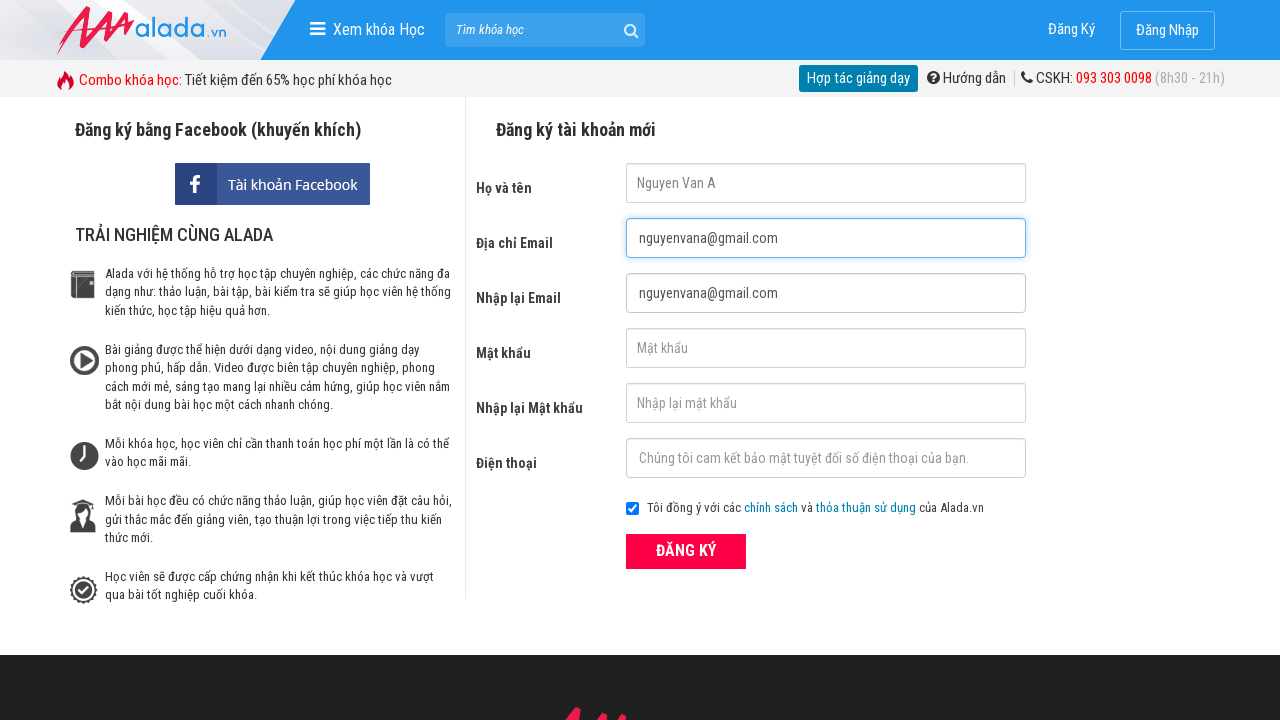

Filled password field with '12345' (5 characters - less than 6 required) on #txtPassword
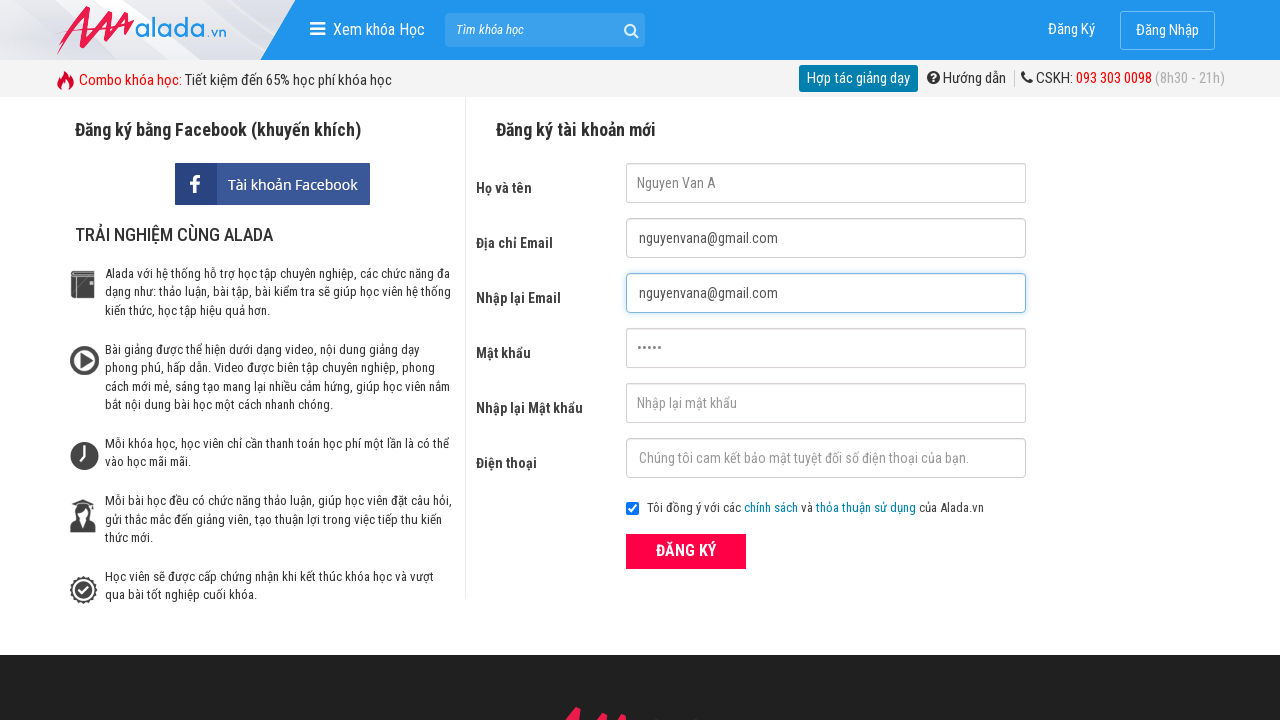

Filled confirm password field with '12345' on #txtCPassword
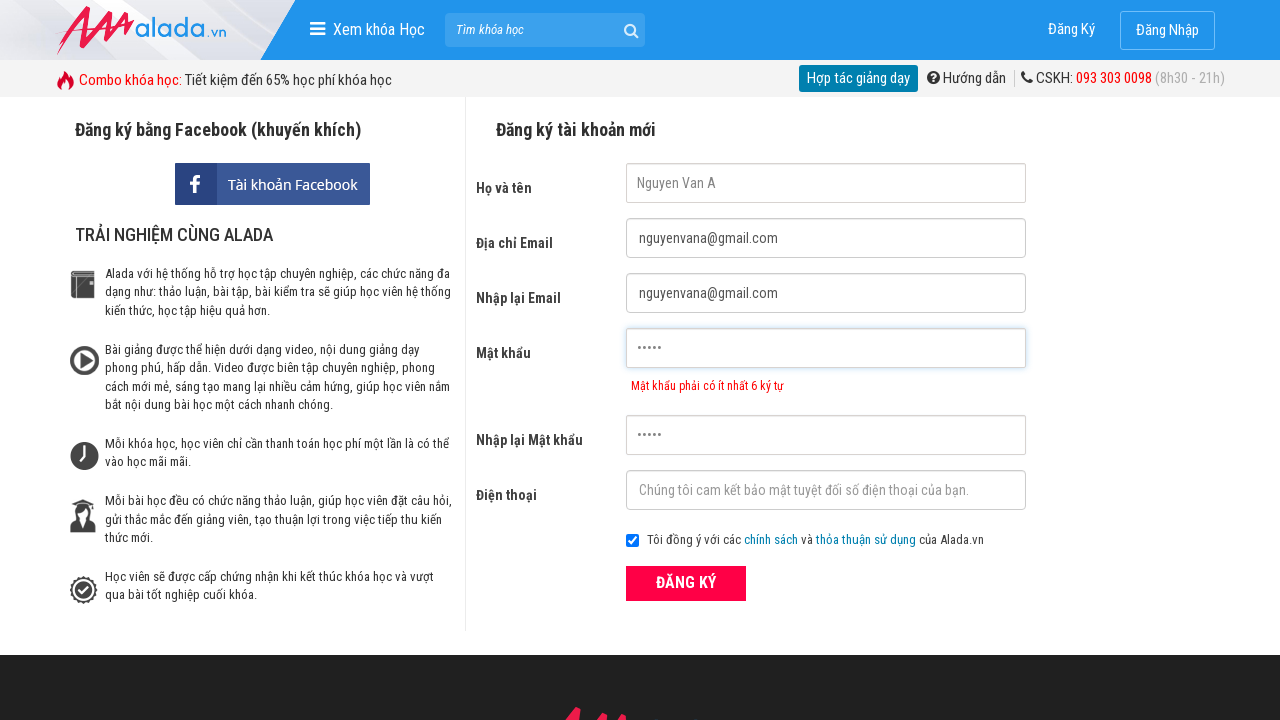

Filled phone field with '0987654321' on #txtPhone
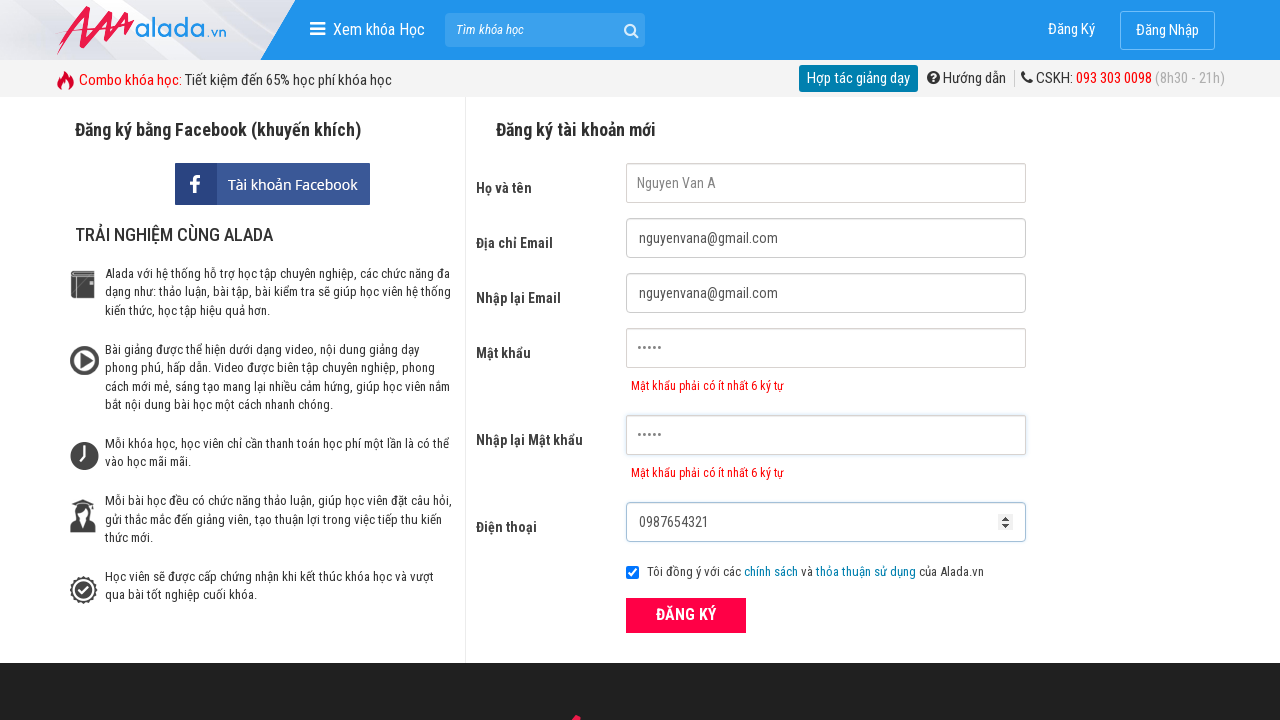

Clicked submit button to register with short password at (686, 615) on button[type='submit']
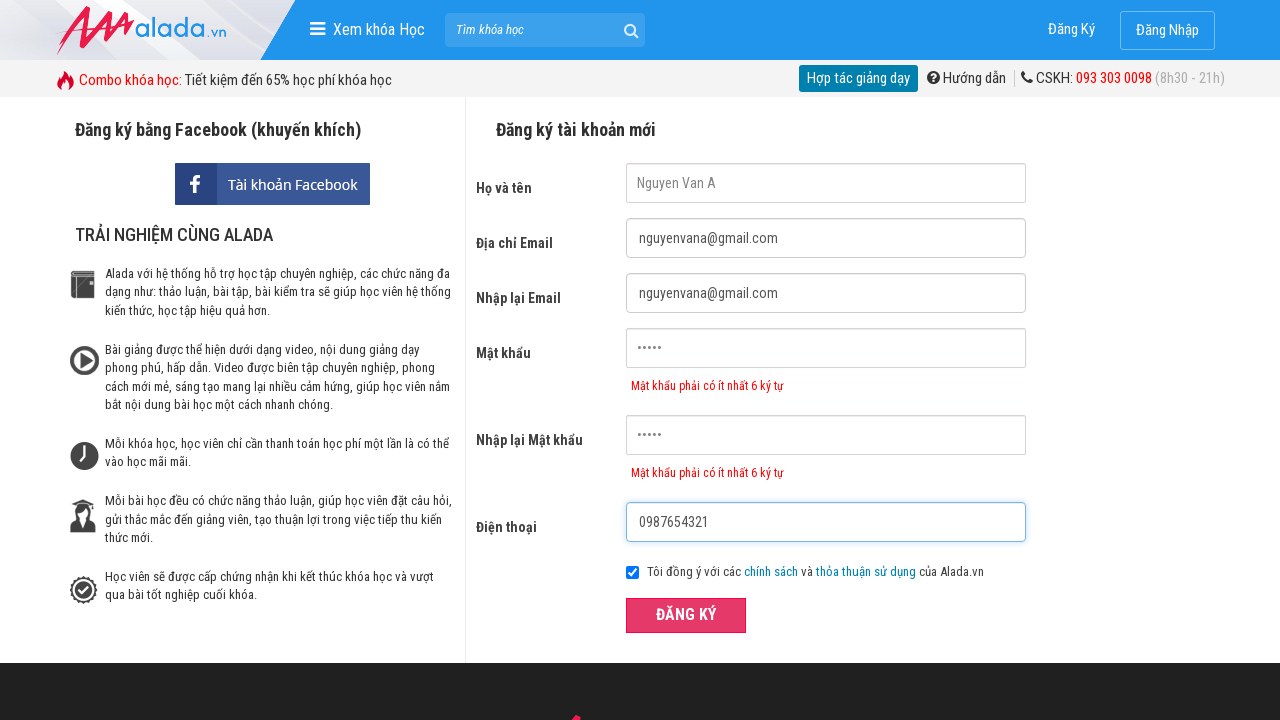

Password error message appeared on form
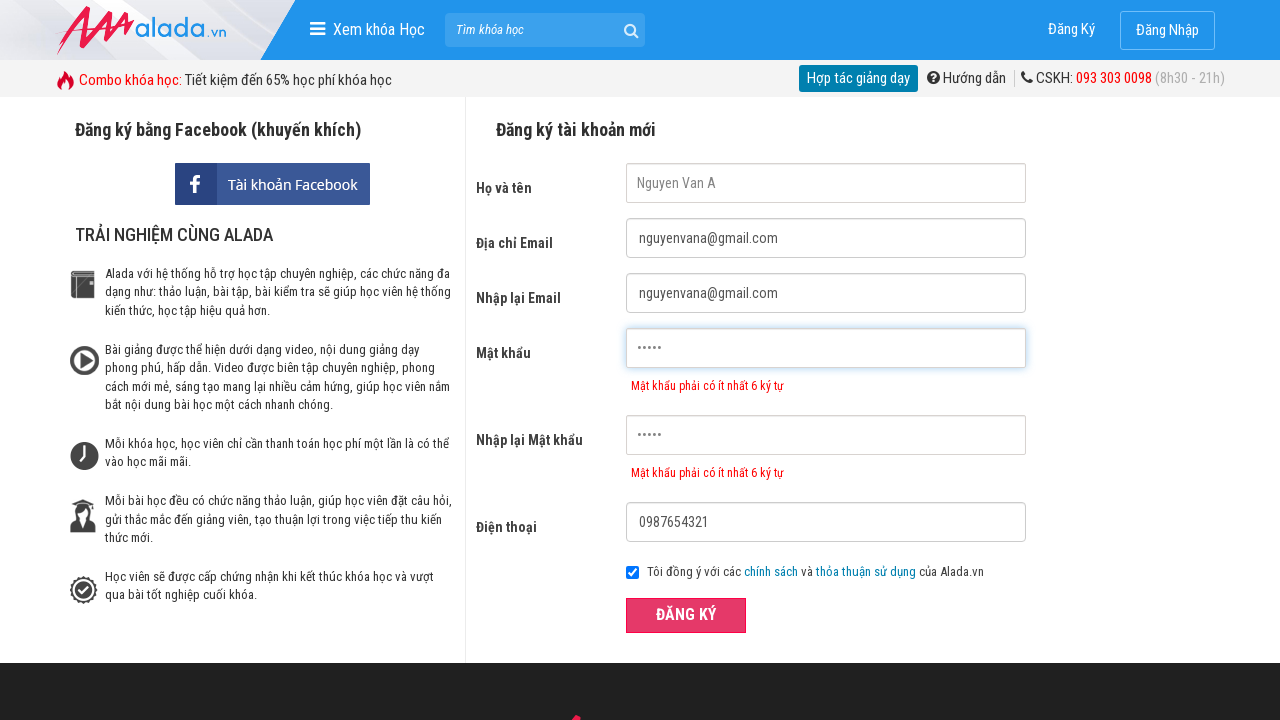

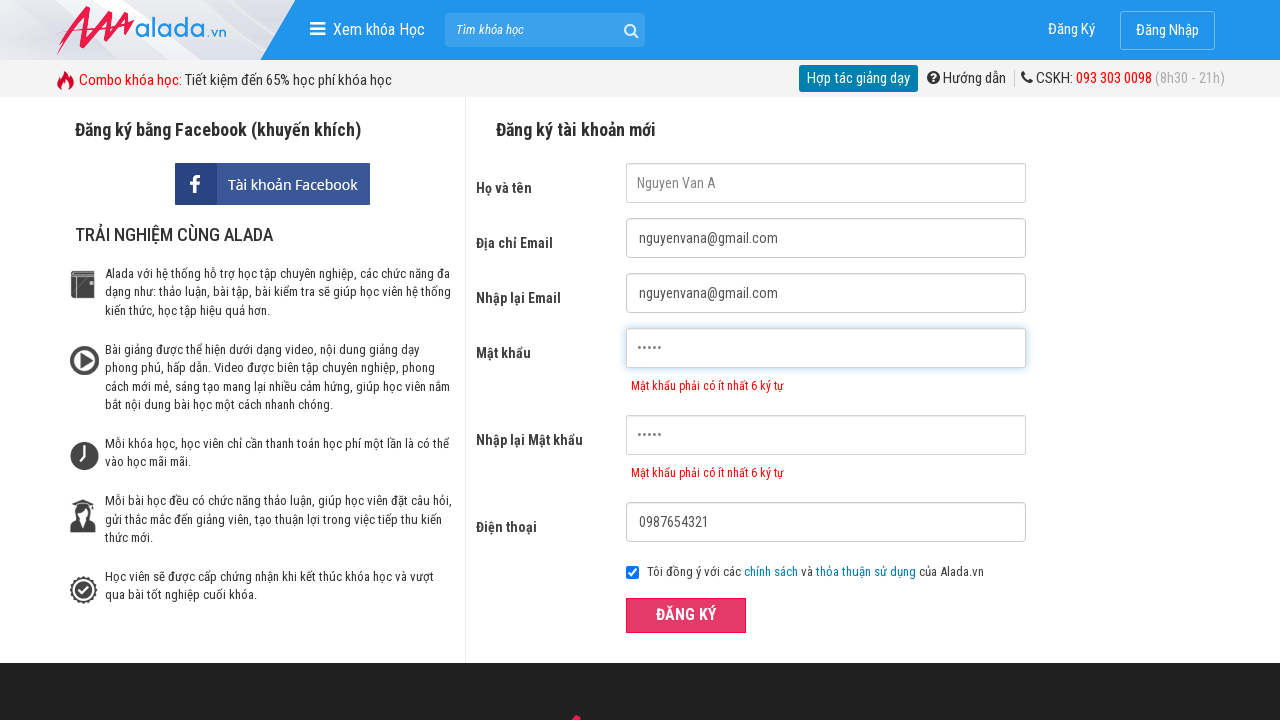